Tests form interaction by reading a hidden attribute value from an element, performing a mathematical calculation on it, filling the result into an input field, checking two checkboxes, and submitting the form.

Starting URL: http://suninjuly.github.io/get_attribute.html

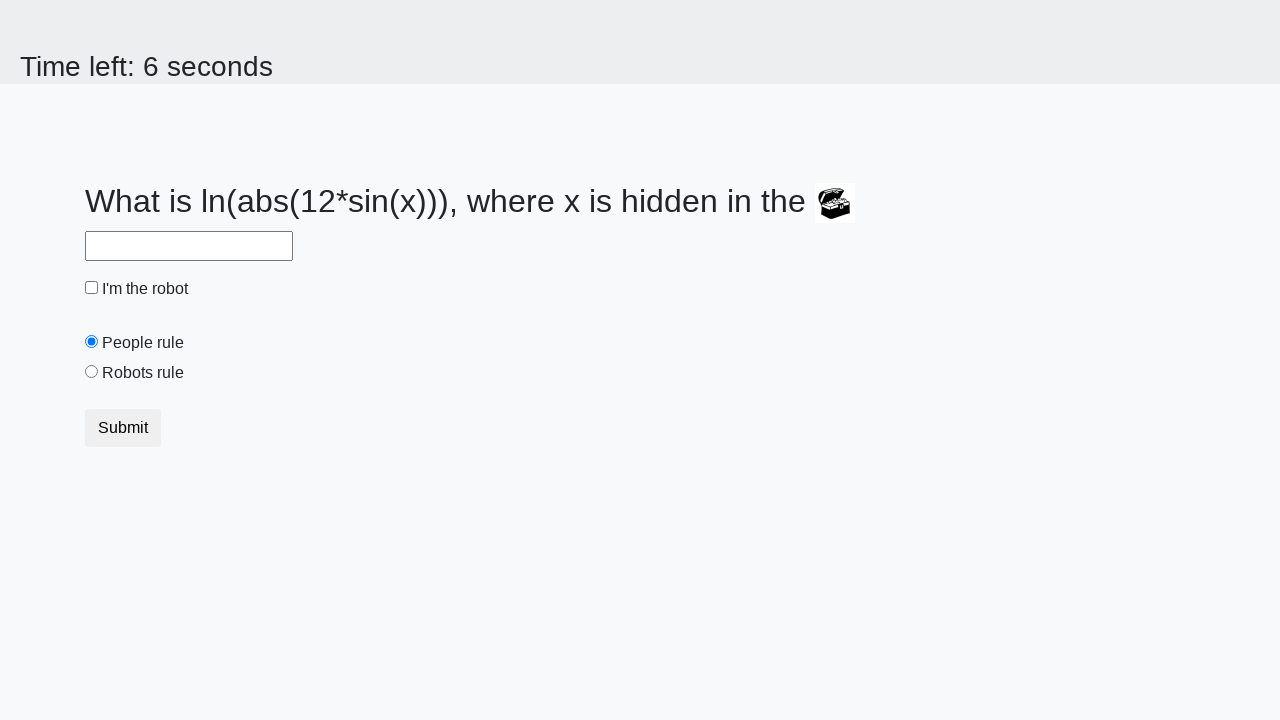

Located the treasure element
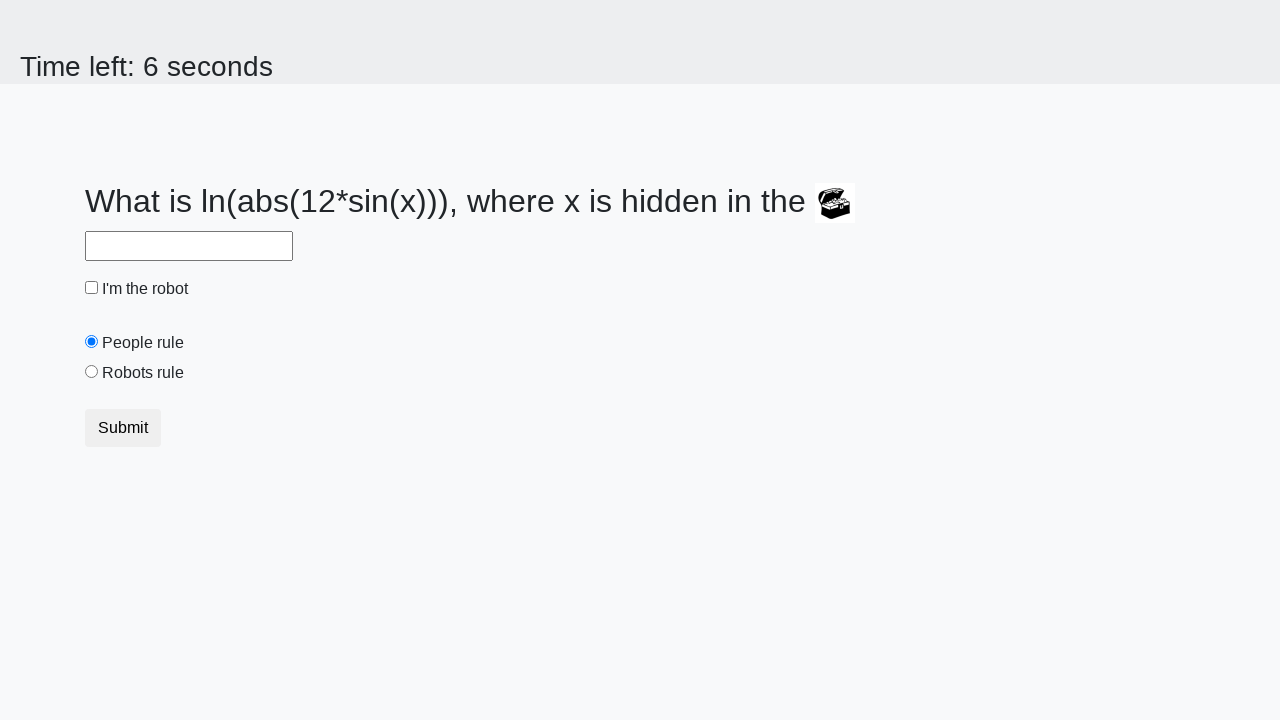

Retrieved 'valuex' attribute value from treasure element
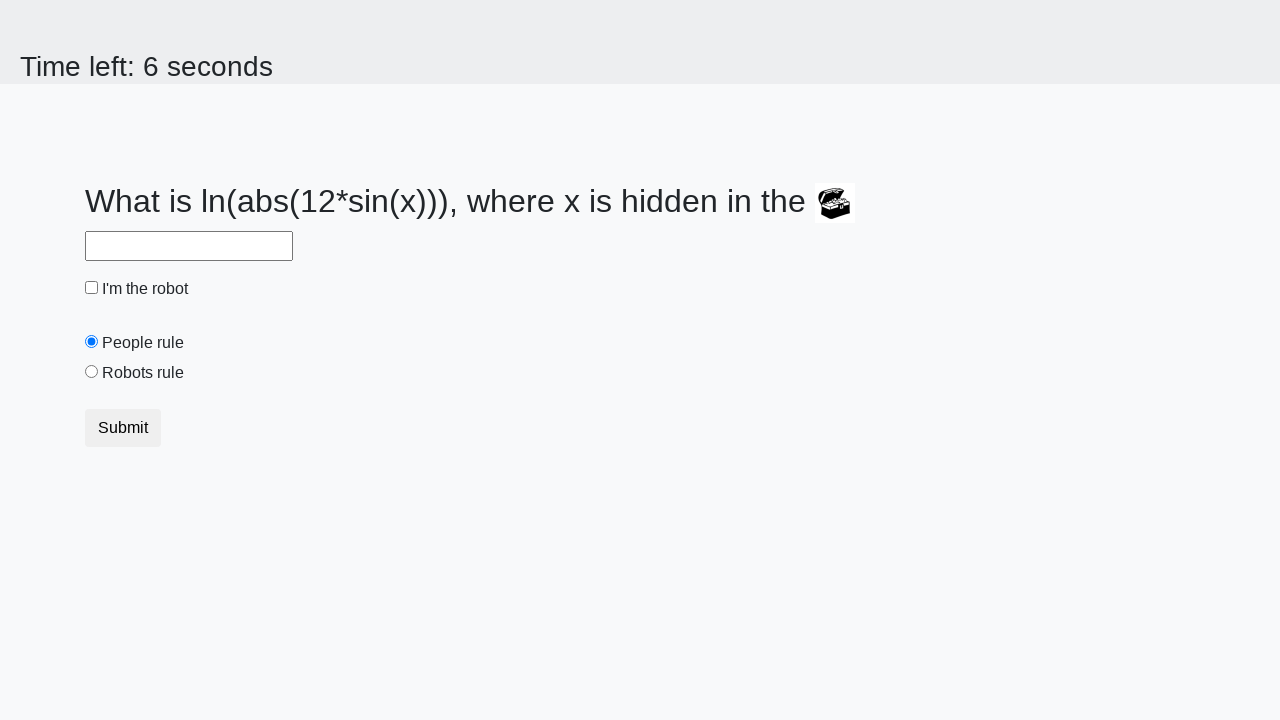

Calculated mathematical result using formula: log(abs(12*sin(x)))
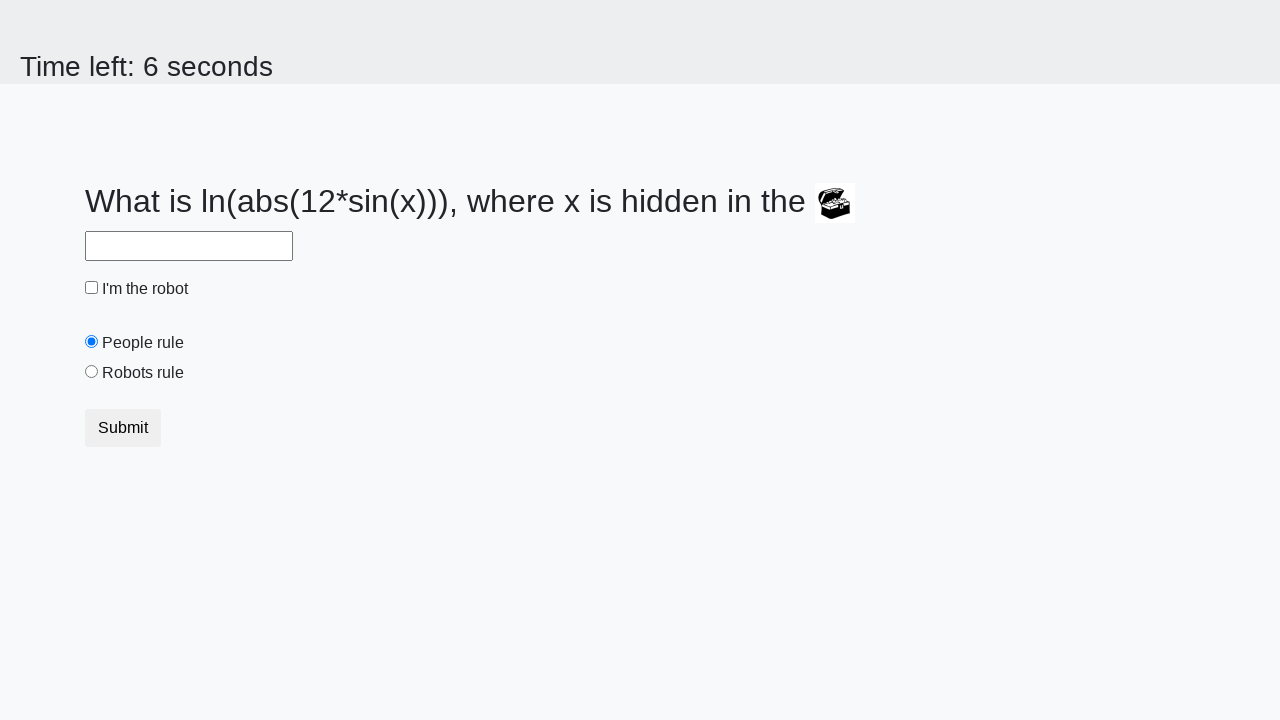

Filled answer field with calculated value on #answer
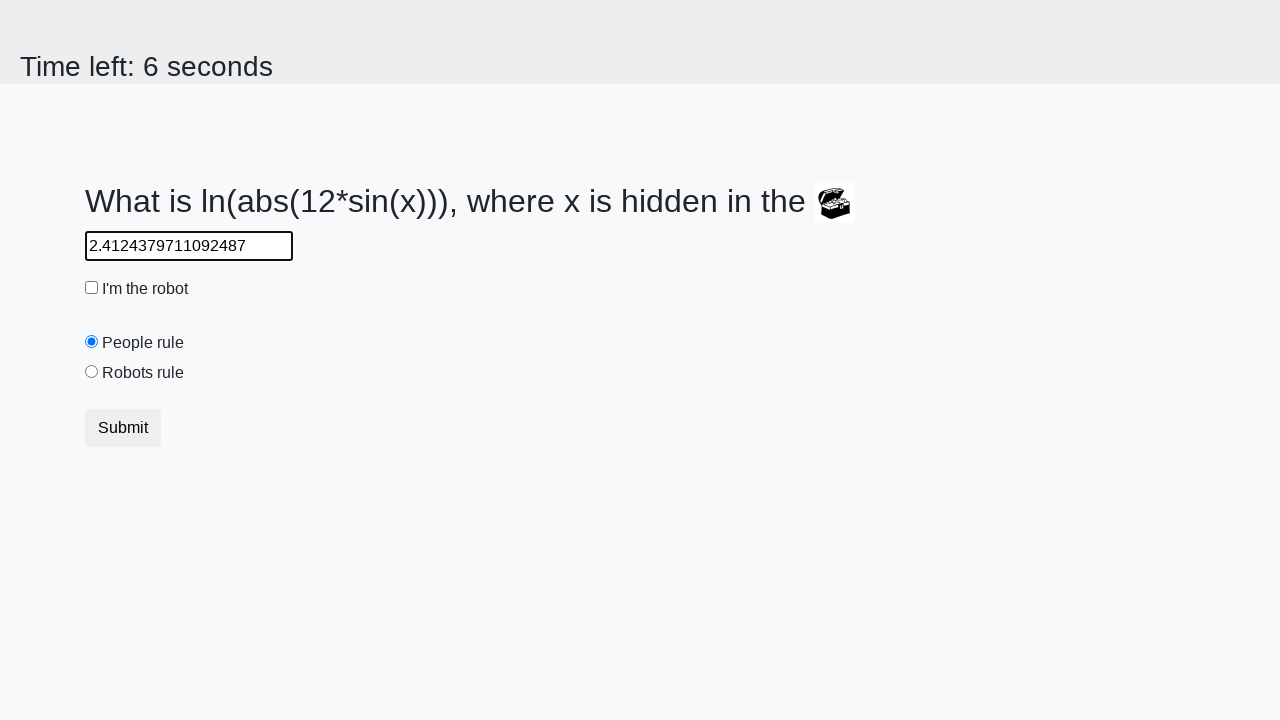

Checked the robot checkbox at (92, 288) on #robotCheckbox
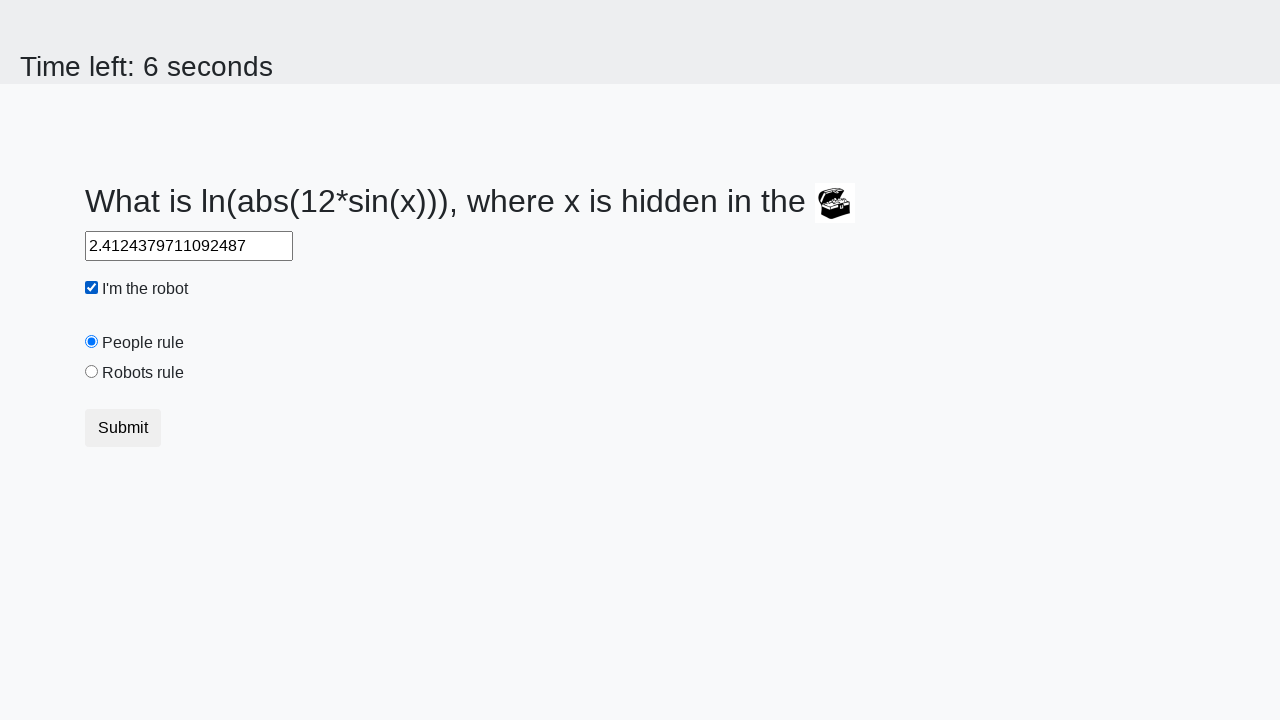

Checked the robots rule checkbox at (92, 372) on #robotsRule
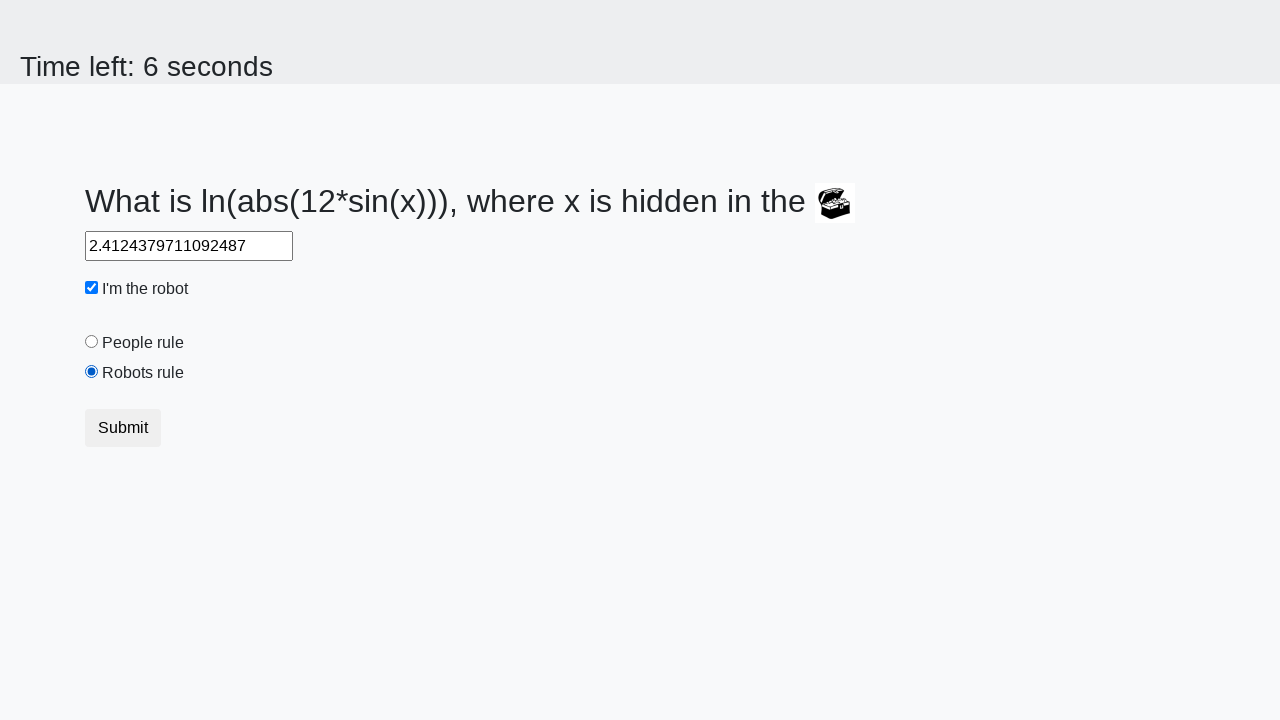

Clicked the submit button to complete form submission at (123, 428) on button.btn
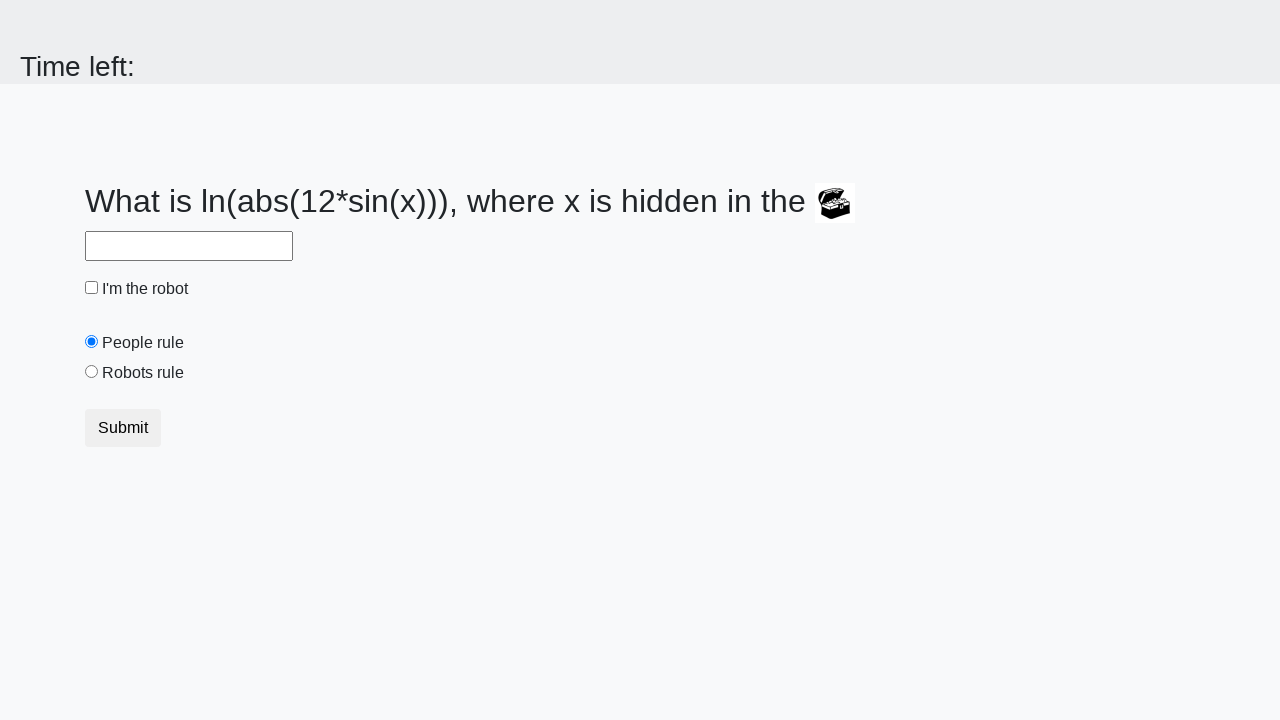

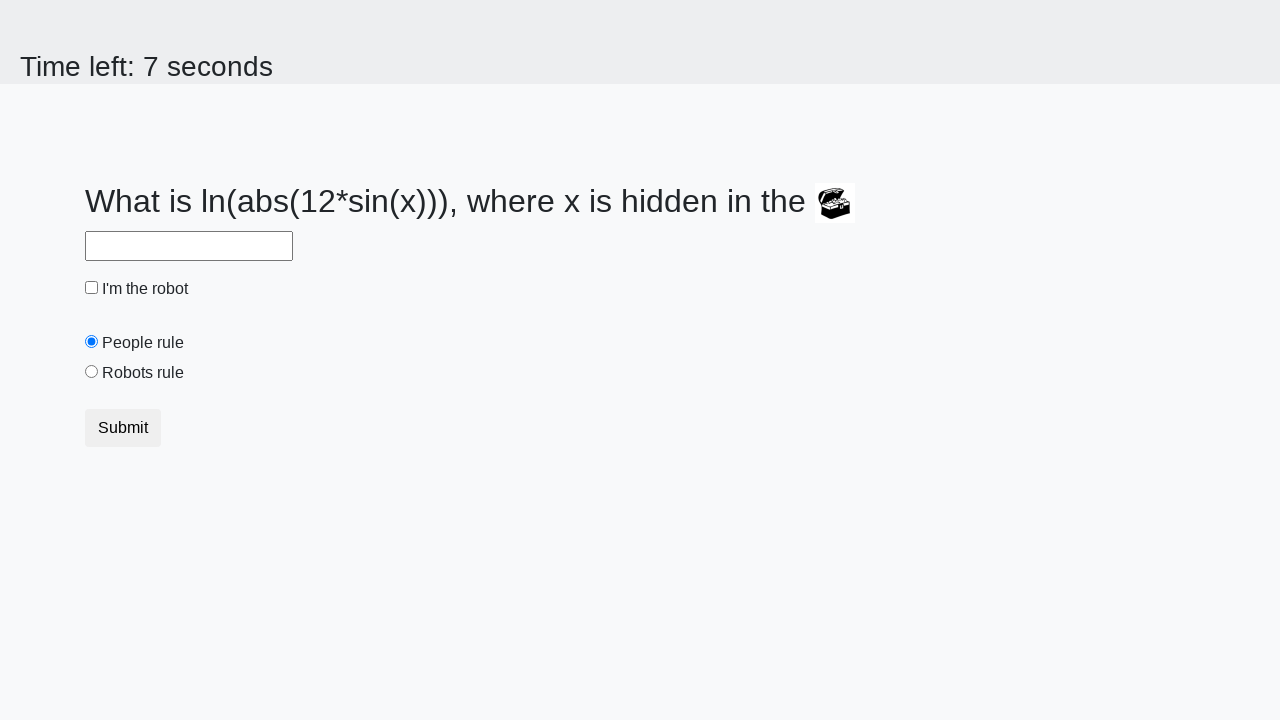